Tests alert handling functionality by triggering an alert and dismissing it

Starting URL: https://demoqa.com/alerts

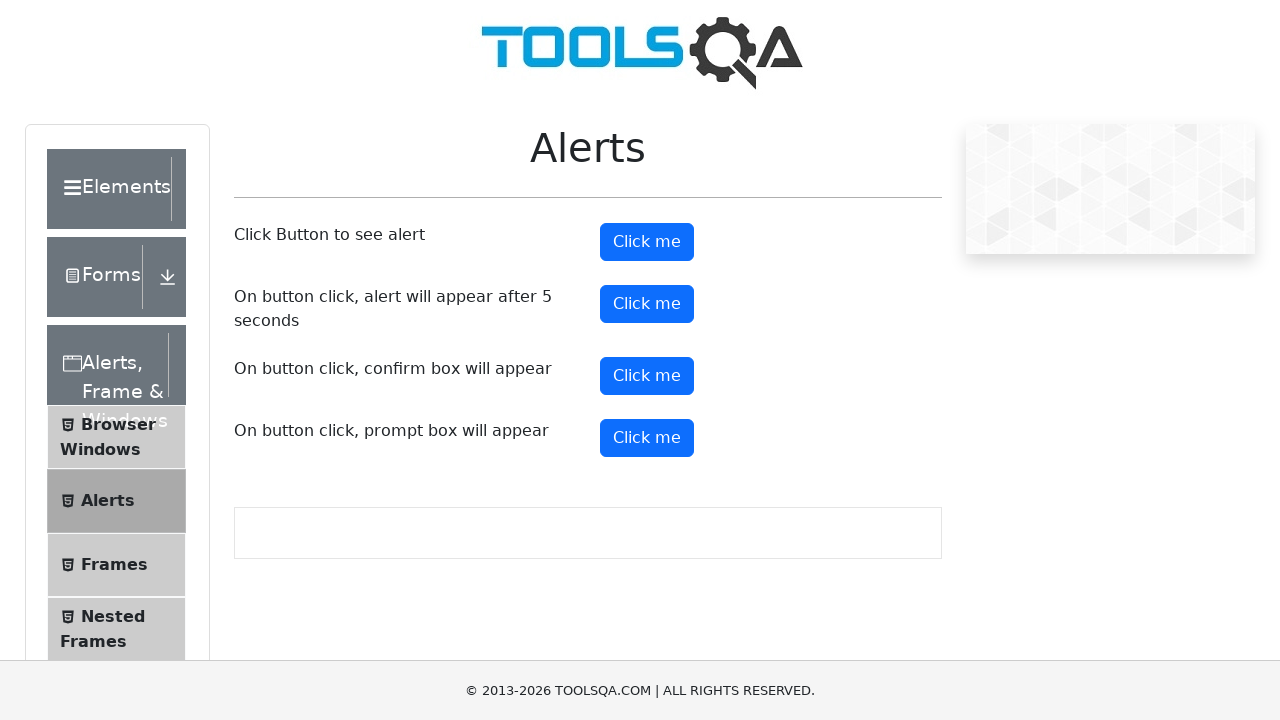

Clicked alert button to trigger alert at (647, 242) on #alertButton
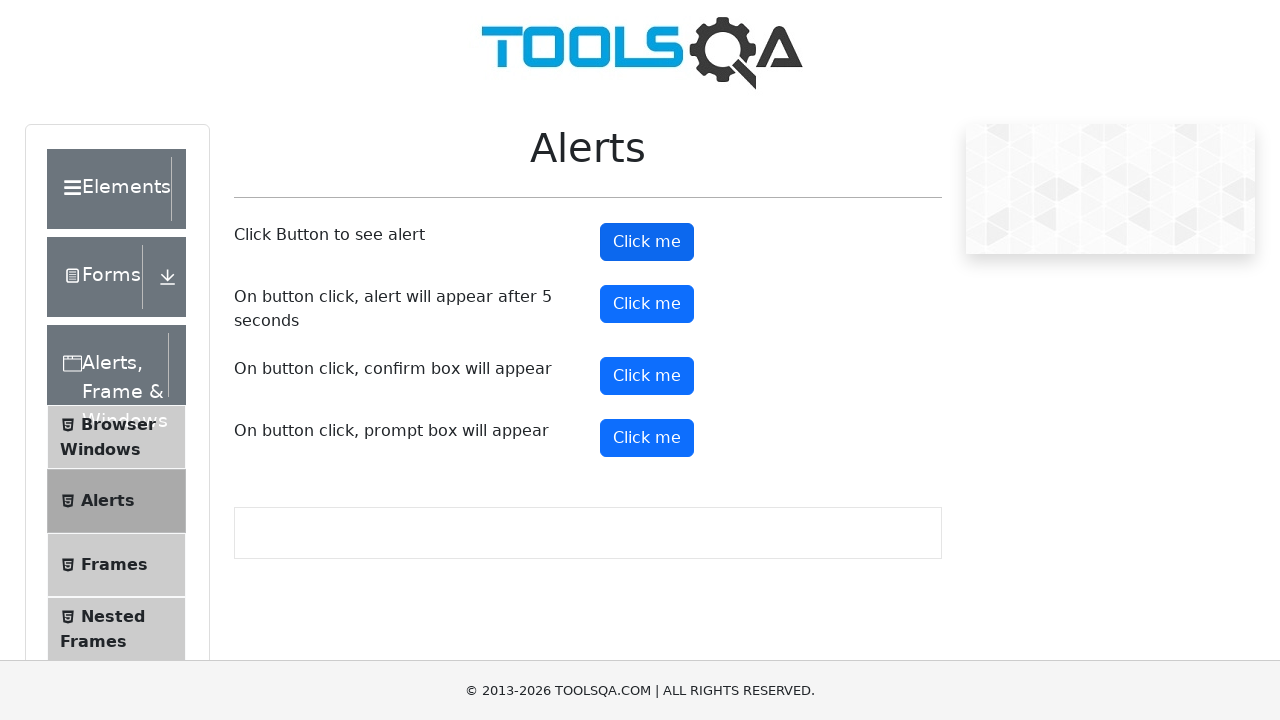

Set up dialog handler to dismiss alert
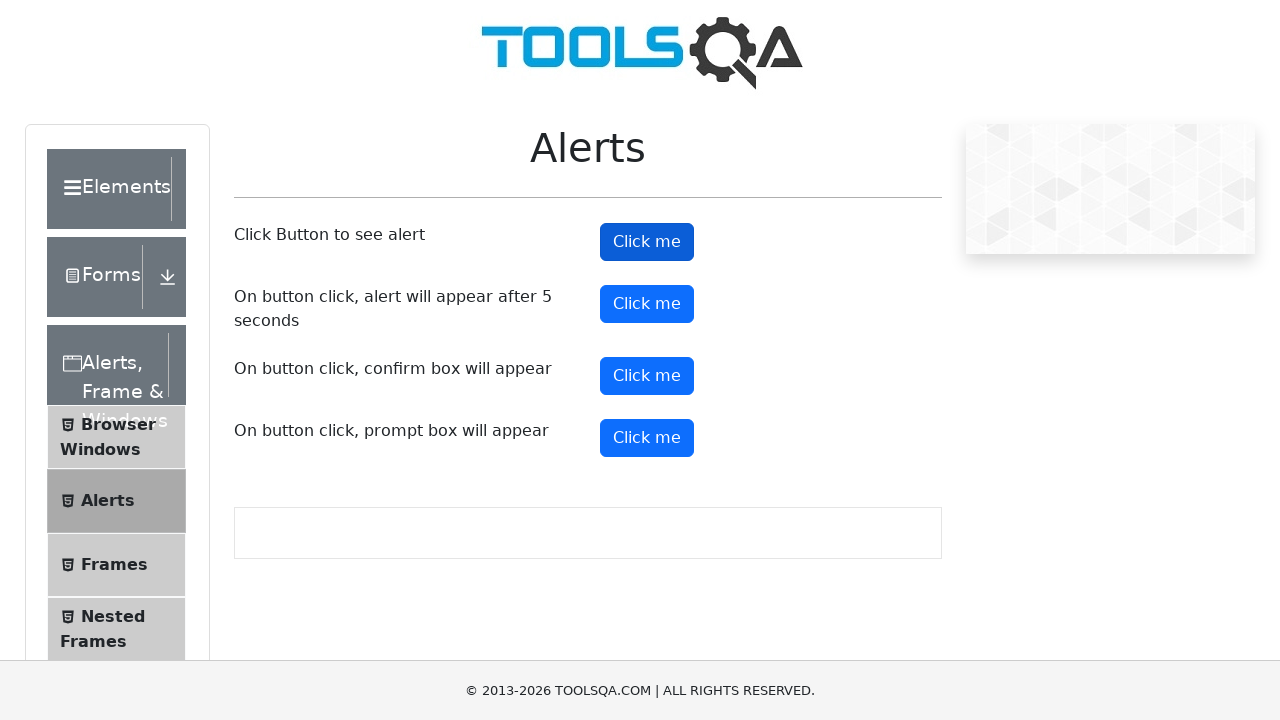

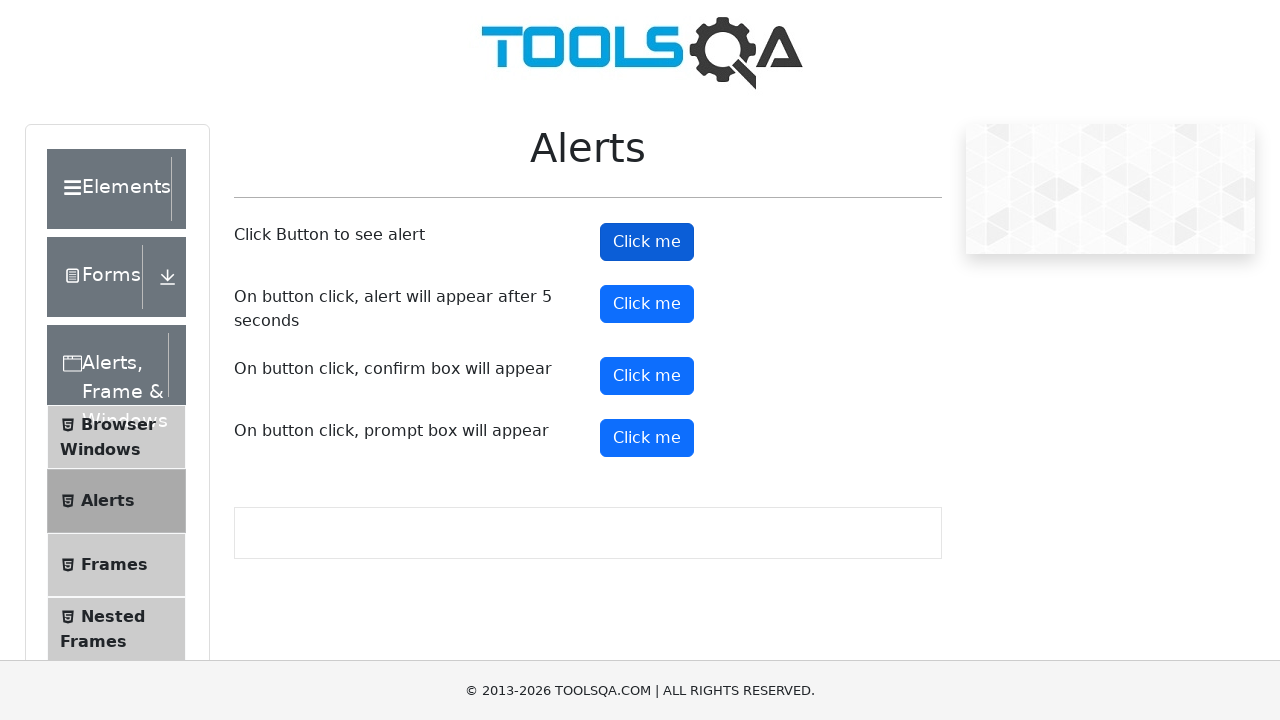